Tests an AJAX-powered dropdown list by waiting for the dropdown to load and selecting an option, which triggers an AJAX request to update dependent content.

Starting URL: https://www.plus2net.com/php_tutorial/ajax_drop_down_list-demo.php

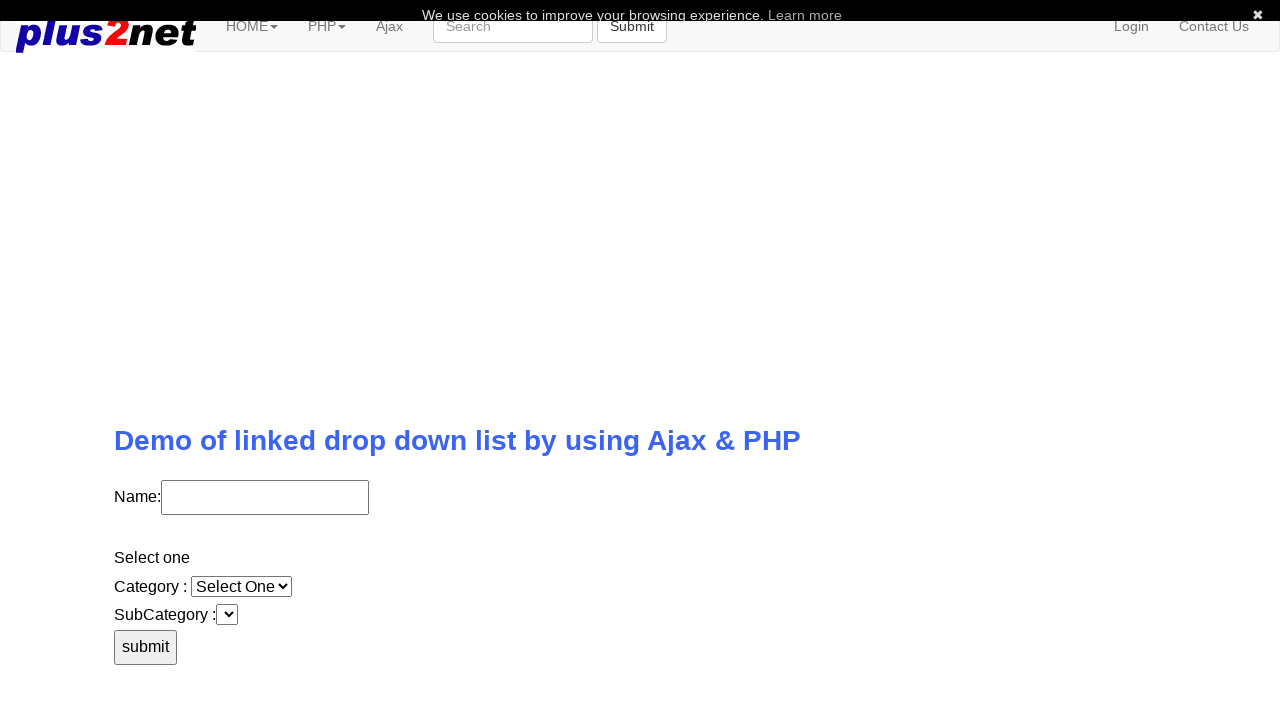

Waited for dropdown select element with id 's1' to be available
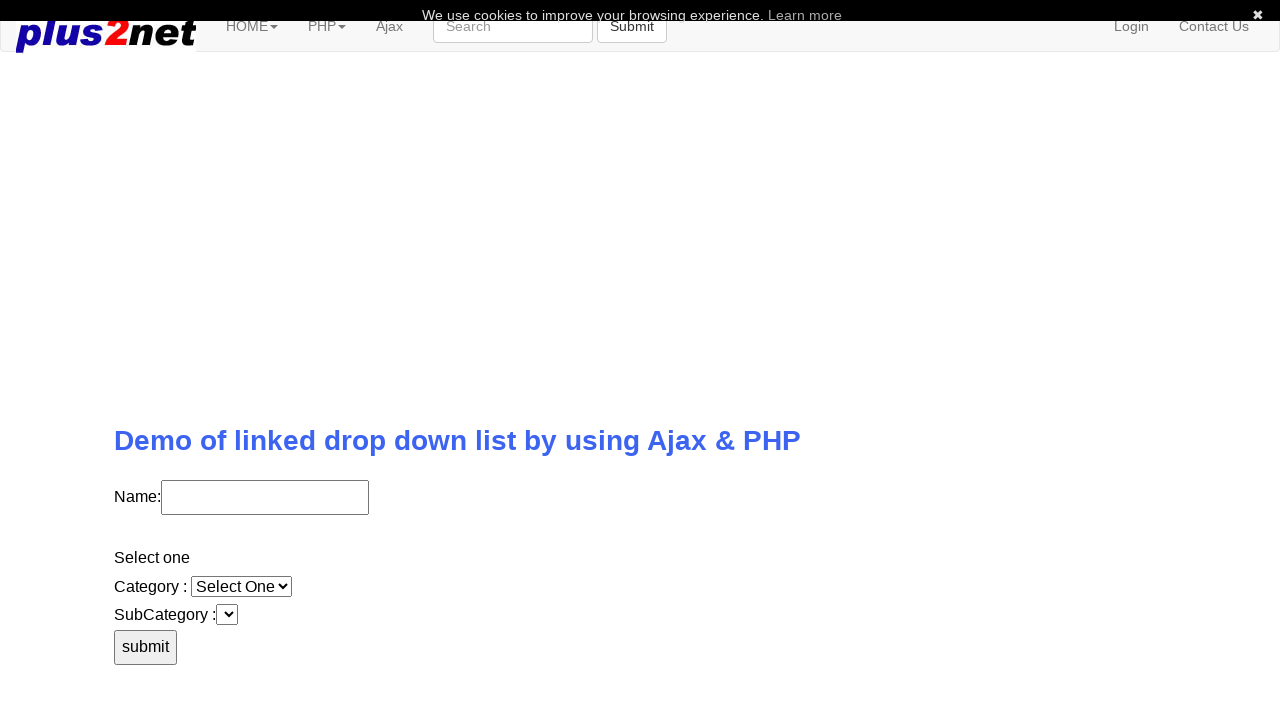

Selected option '3' from dropdown, triggering AJAX request
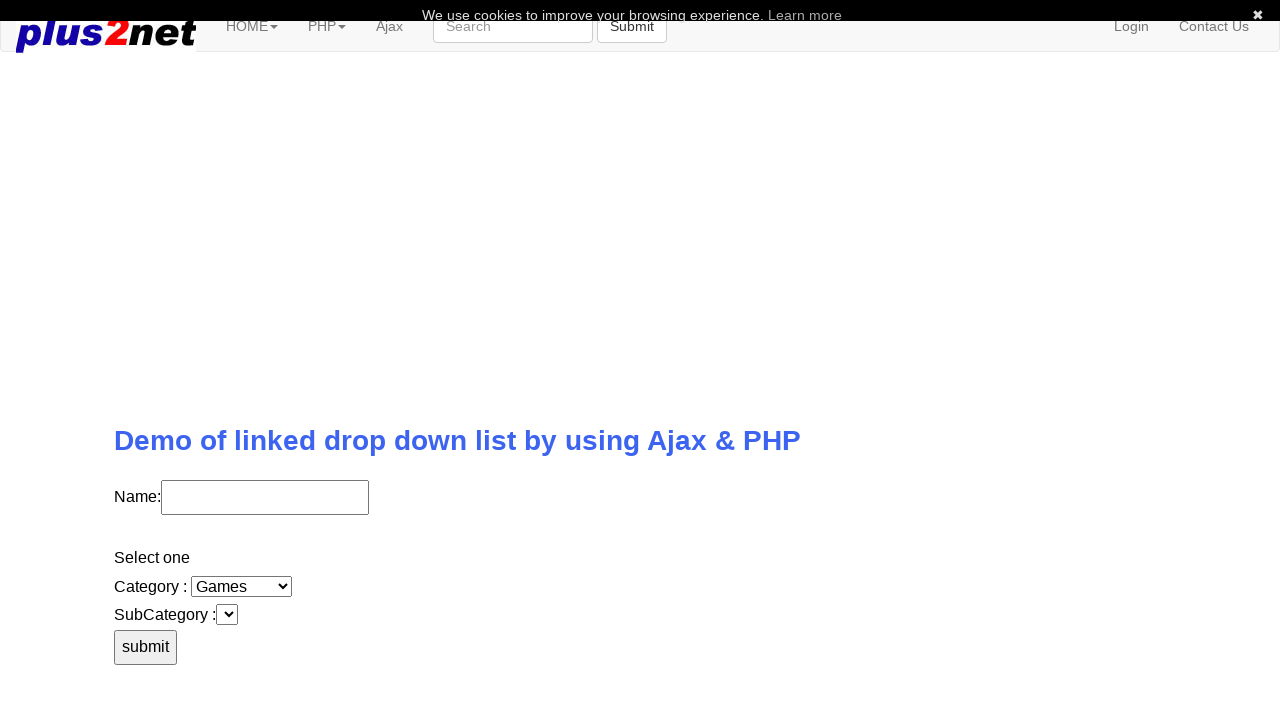

Waited 2 seconds for AJAX response and page update to complete
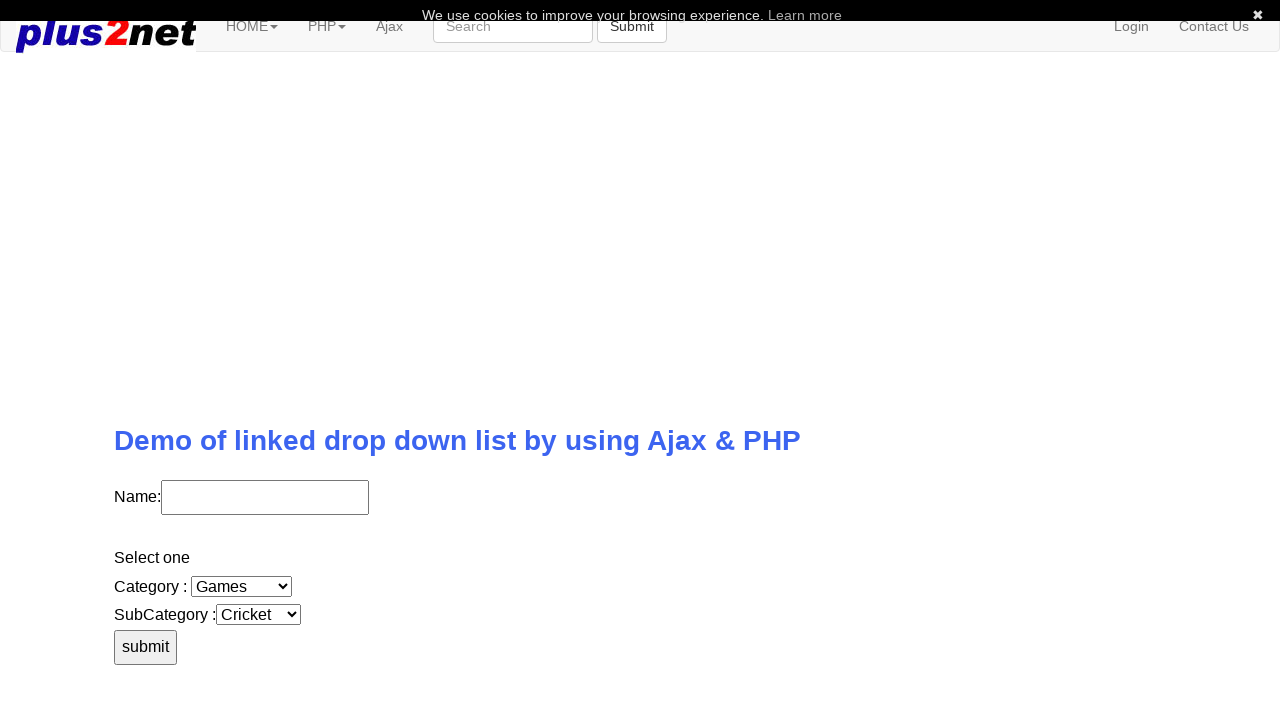

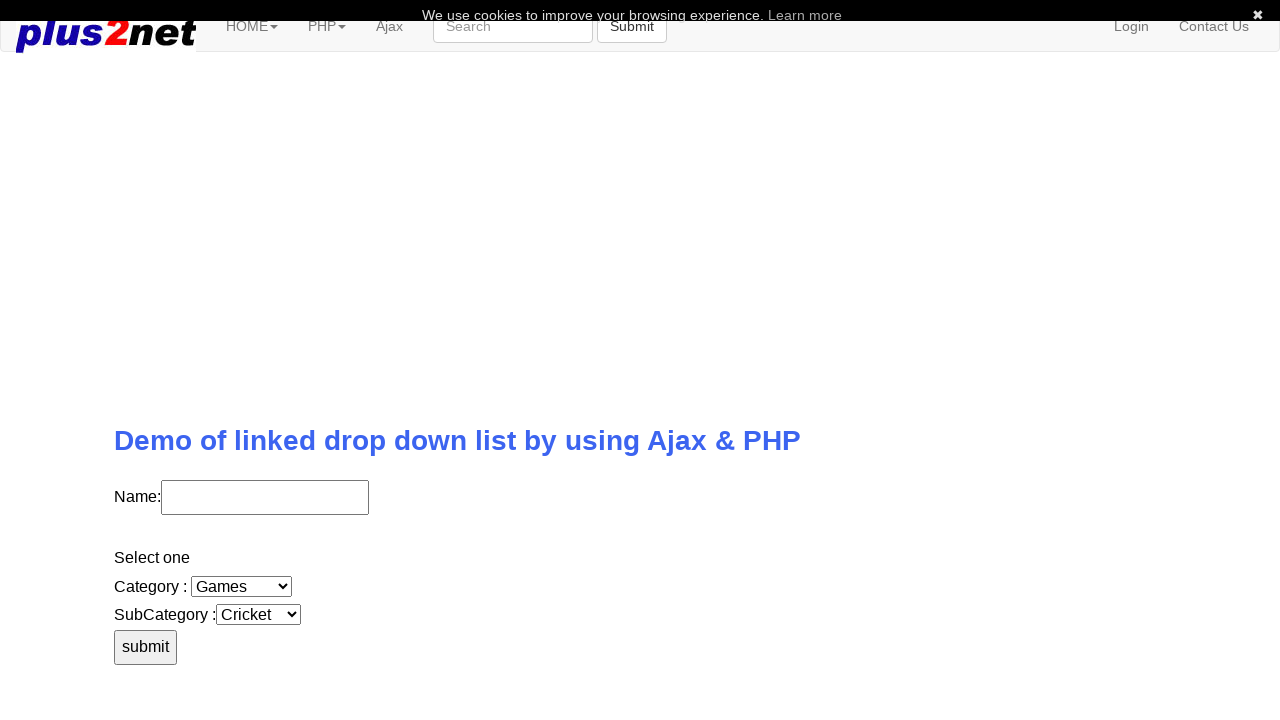